Tests product search functionality on Target.com by entering a product name and clicking the search button

Starting URL: https://www.target.com

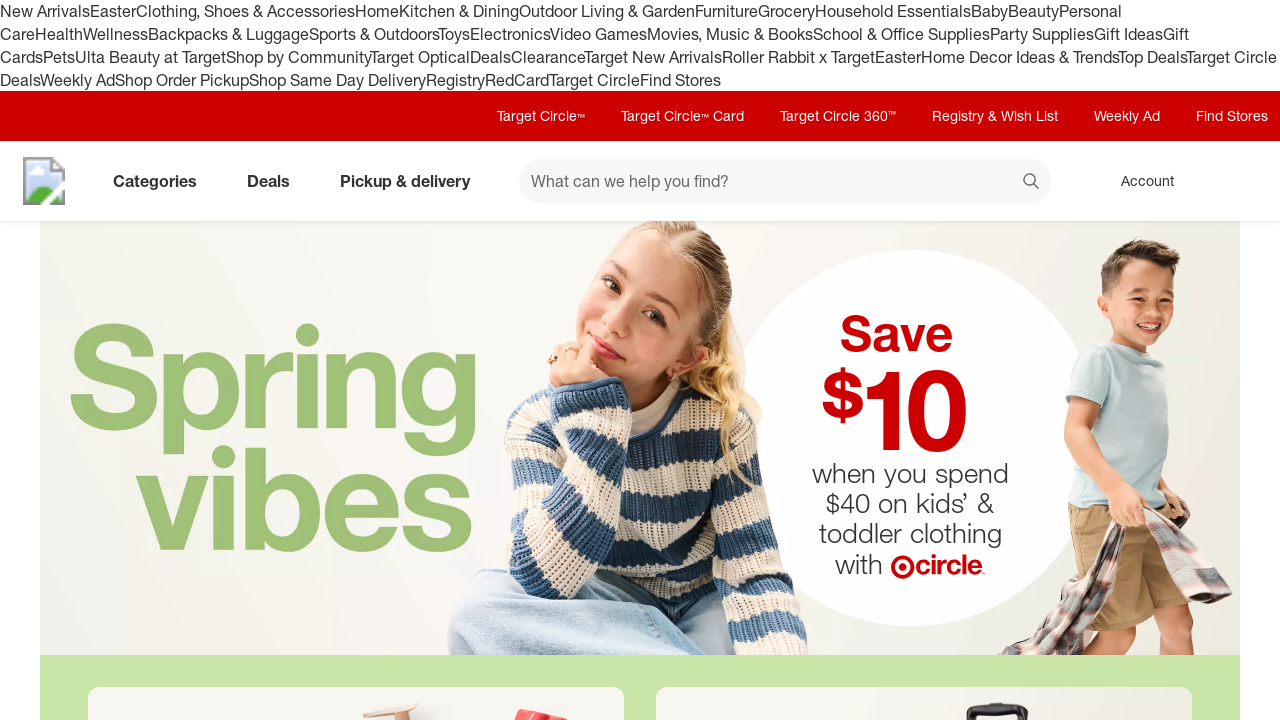

Filled search field with 'wireless headphones' on #search
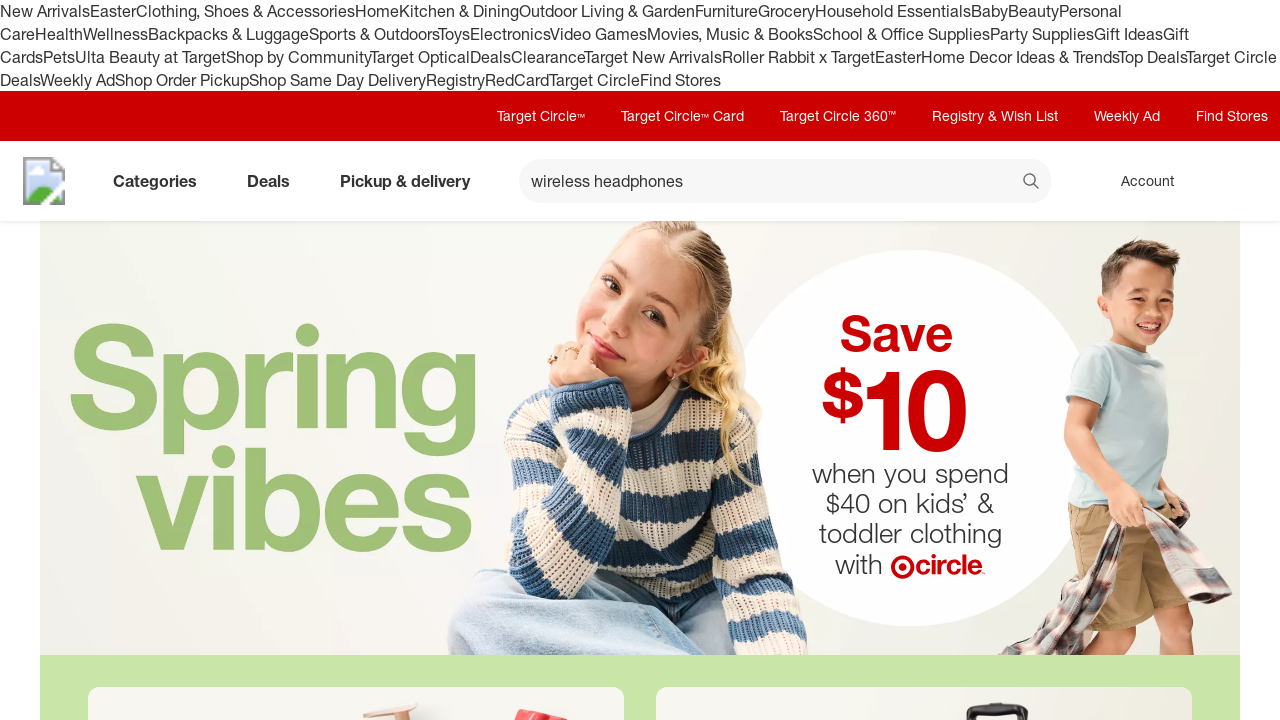

Clicked search button to search for product at (1032, 183) on [data-test="@web/Search/SearchButton"]
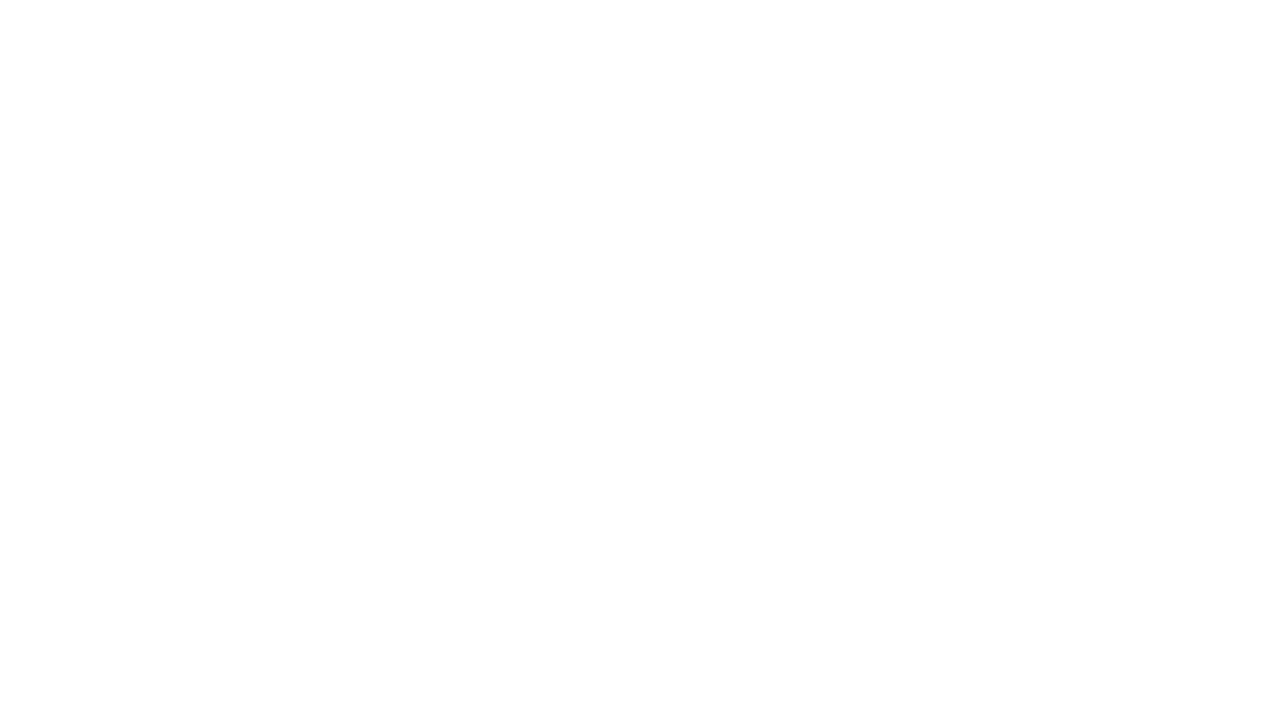

Search results page loaded successfully
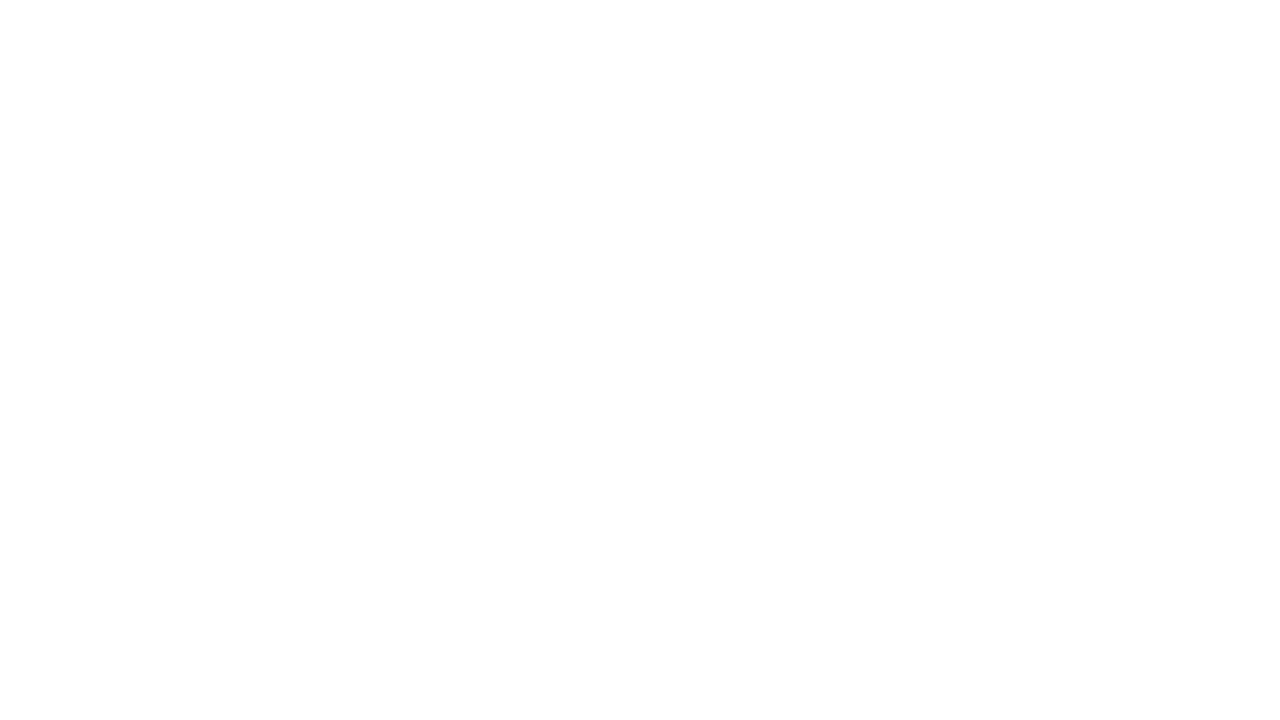

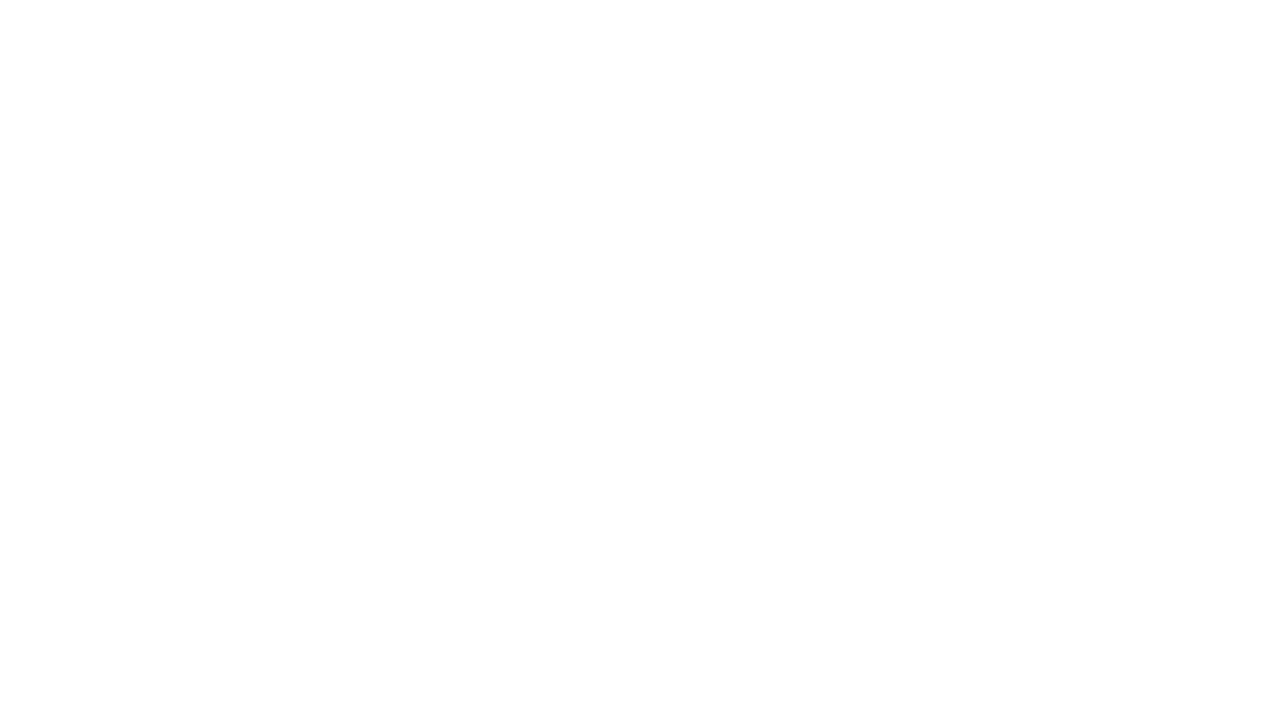